Navigates to Goodreads Harry Potter quotes page, verifies quotes are displayed, and clicks through pagination to the next page

Starting URL: https://www.goodreads.com/quotes/tag/harry-potter?page=1

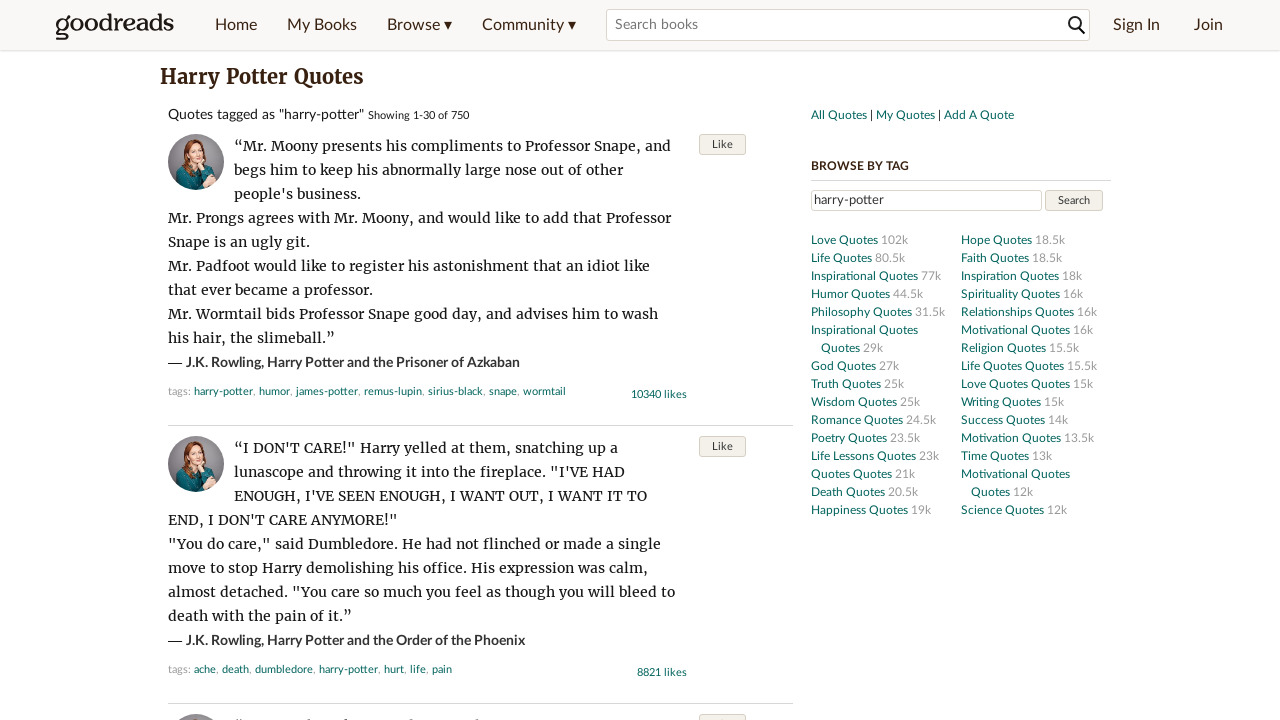

Waited for quotes to load on Harry Potter quotes page
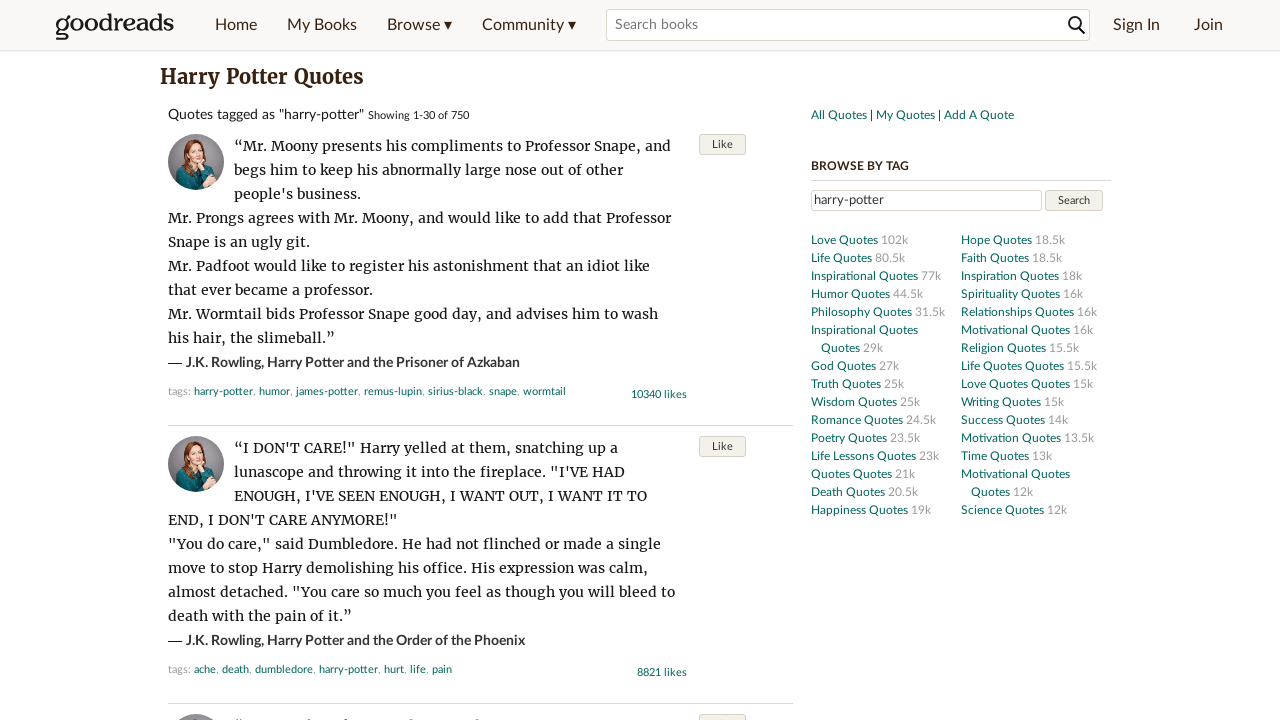

Clicked next page button to navigate to page 2 at (778, 419) on .next_page
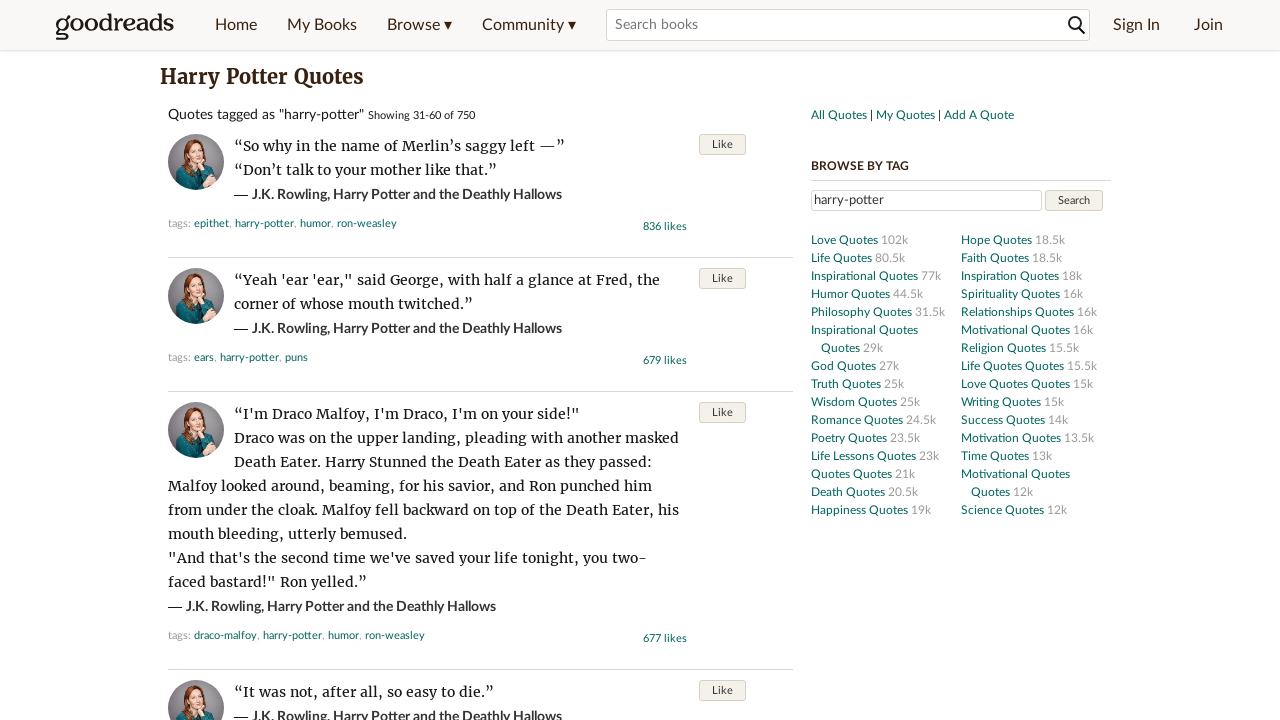

Waited for quotes to load on page 2
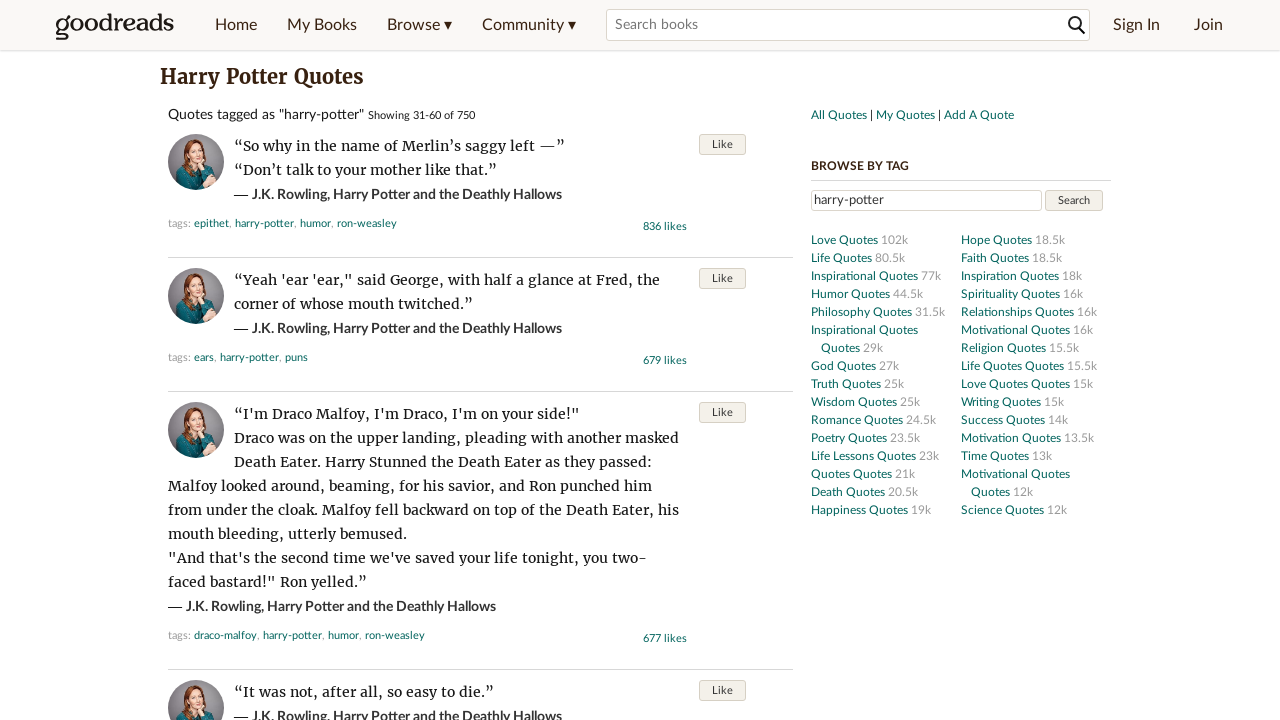

Clicked next page button to navigate to page 3 at (778, 419) on .next_page
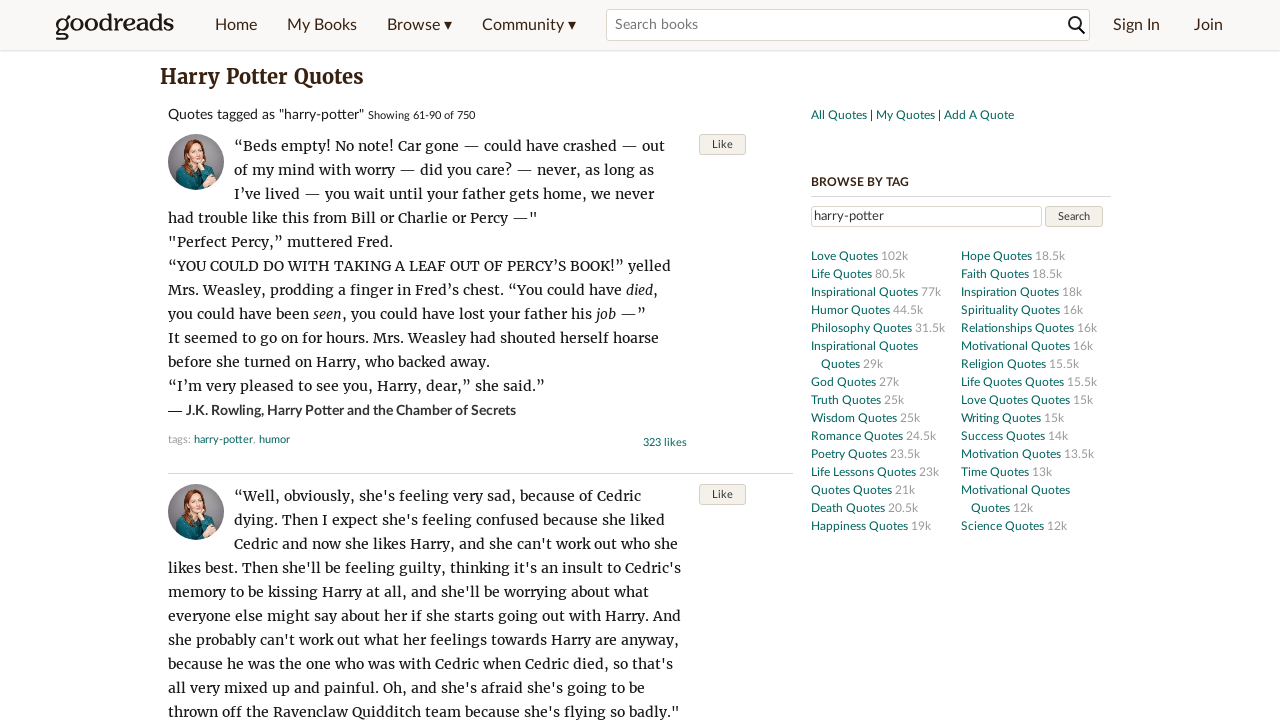

Waited for quotes to load on page 3
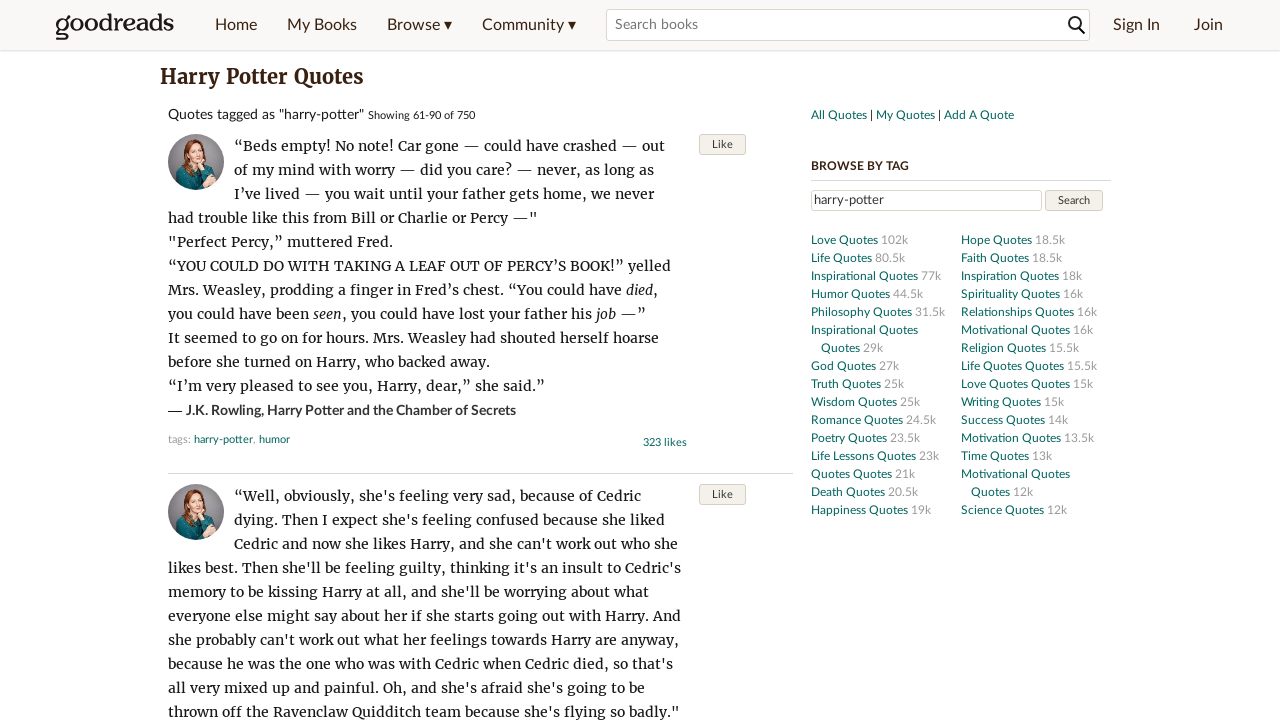

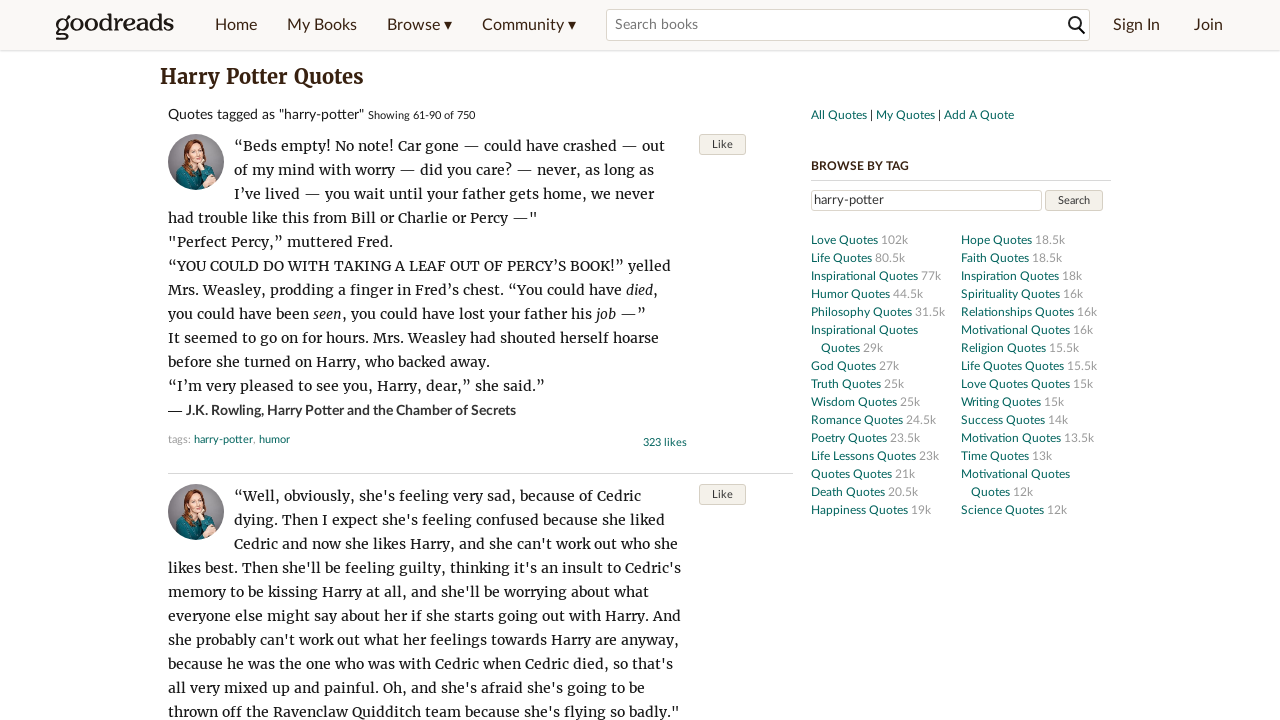